Navigates to the W3Schools HTML tables tutorial page and verifies that the example table with customer data is present and contains first column cells.

Starting URL: https://www.w3schools.com/html/html_tables.asp

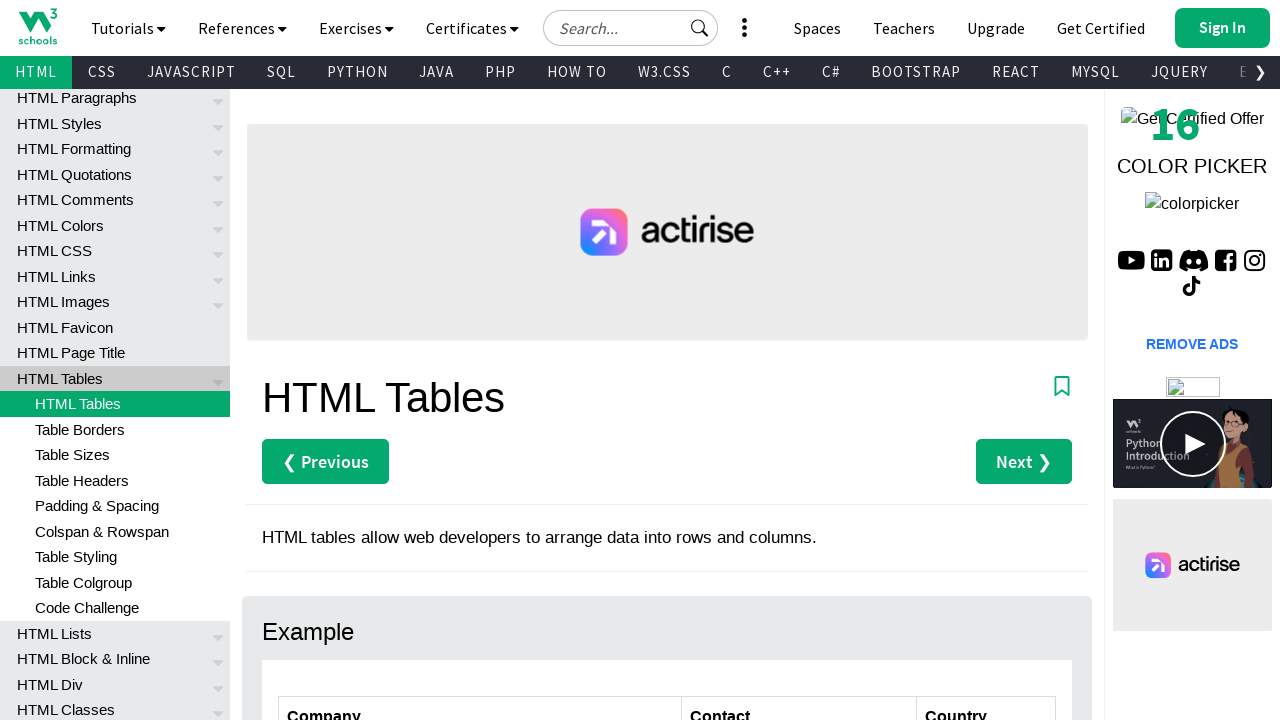

Navigated to W3Schools HTML tables tutorial page
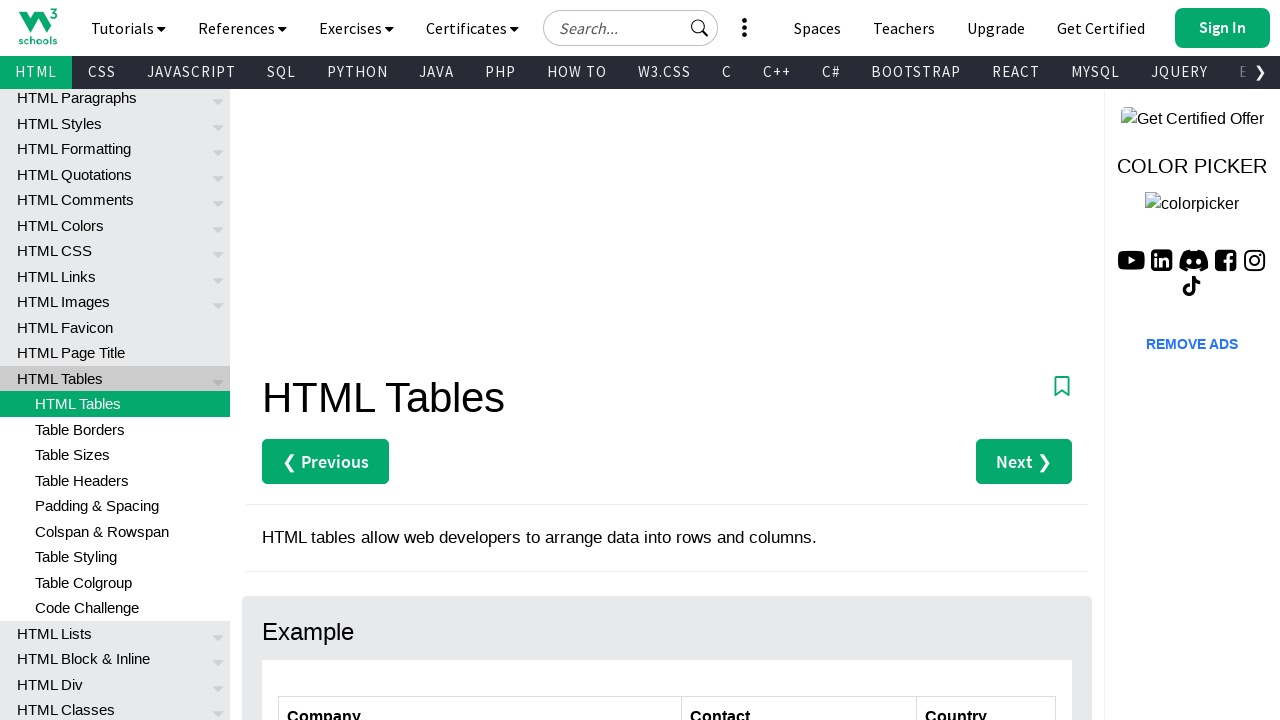

Customers table with ID 'customers' is visible
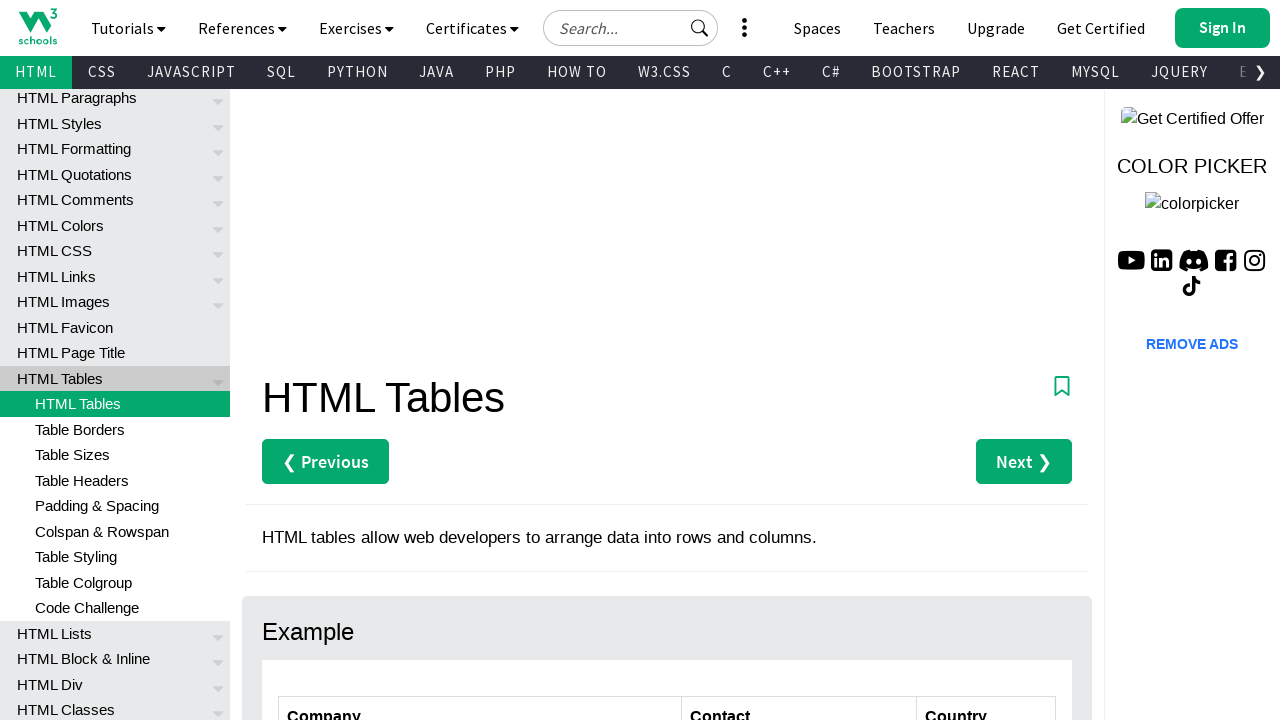

Verified that first column cells exist in the customers table
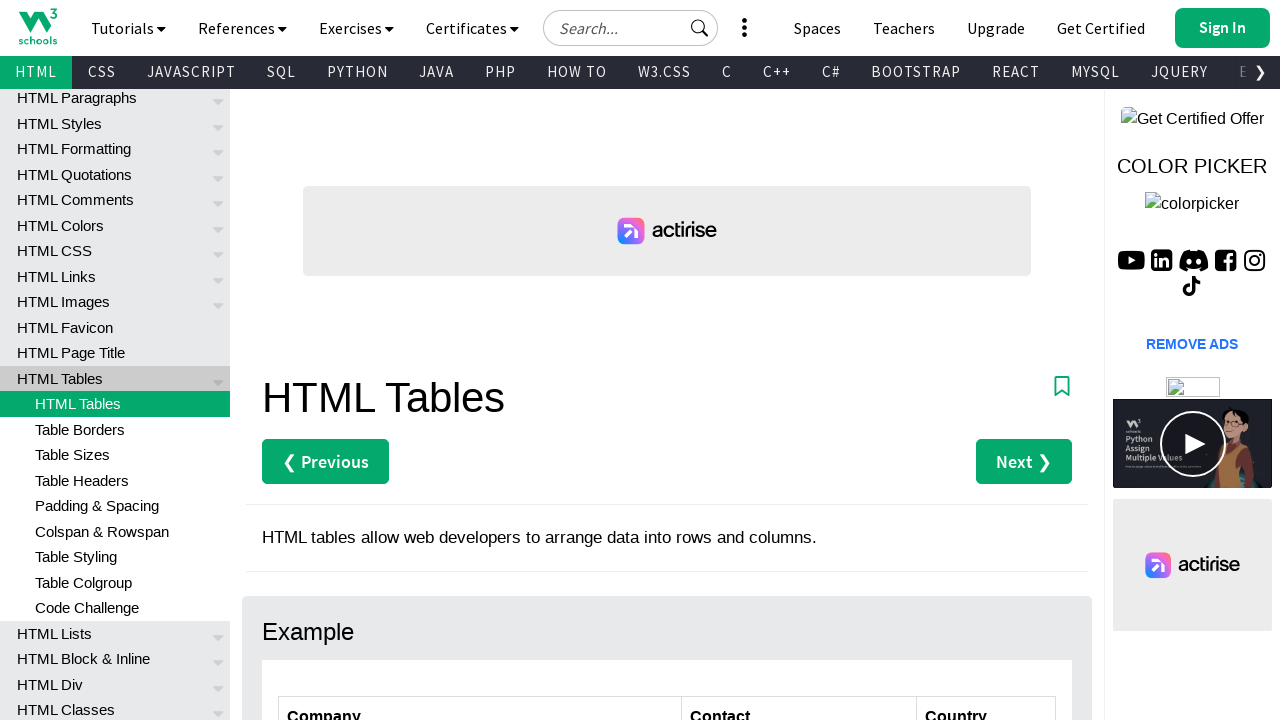

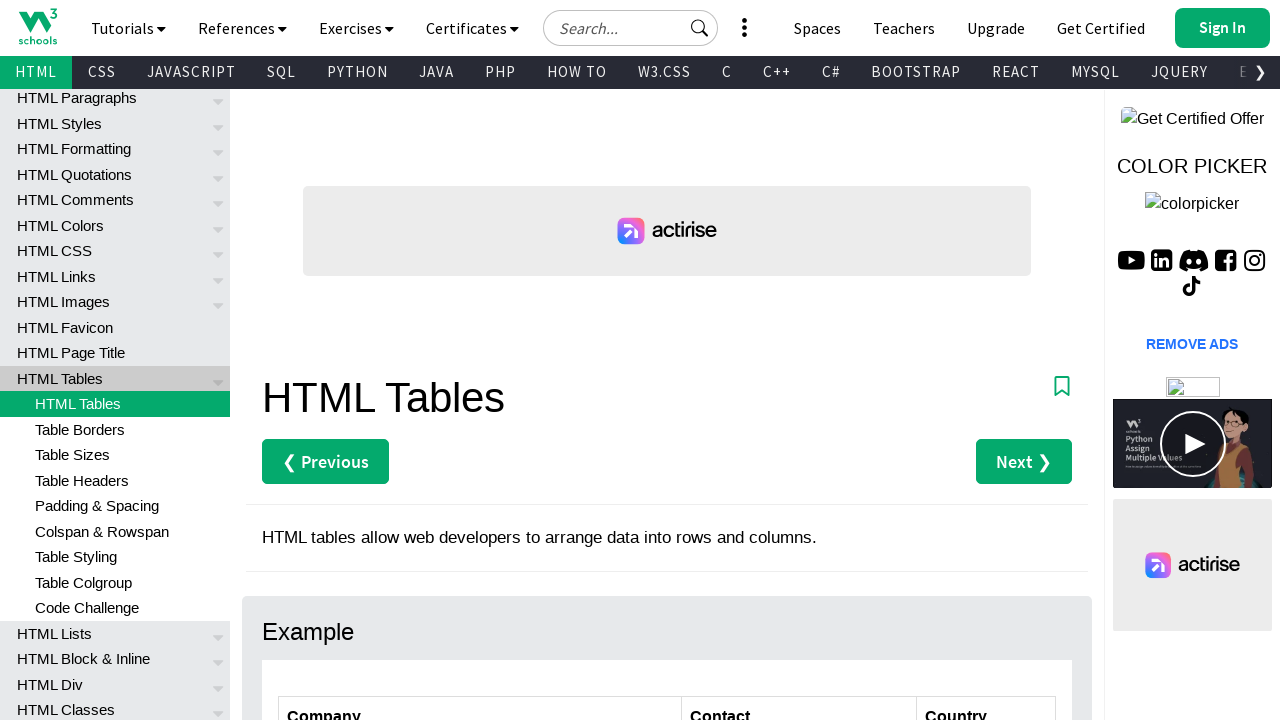